Tests infinite scroll functionality on a YouTube channel's videos page by scrolling down multiple times to load more video content and verifying that video elements are present.

Starting URL: https://www.youtube.com/@vewn/videos

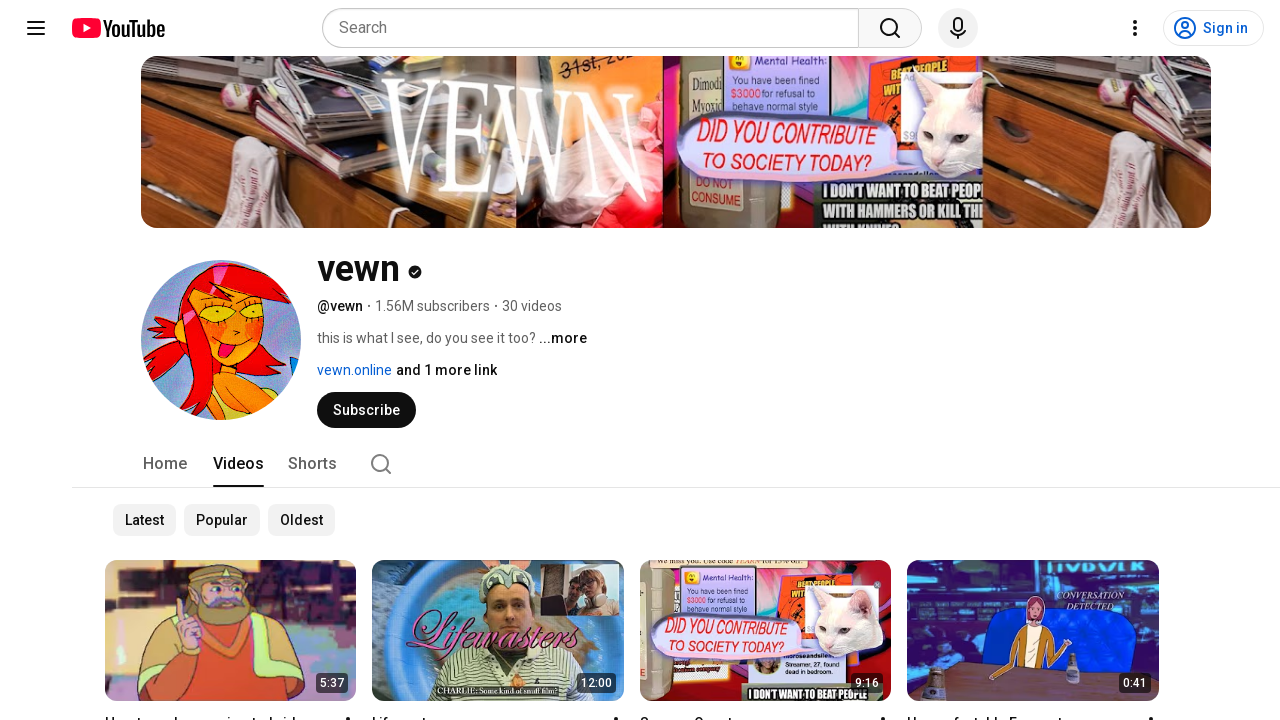

Waited for video elements to load on YouTube channel page
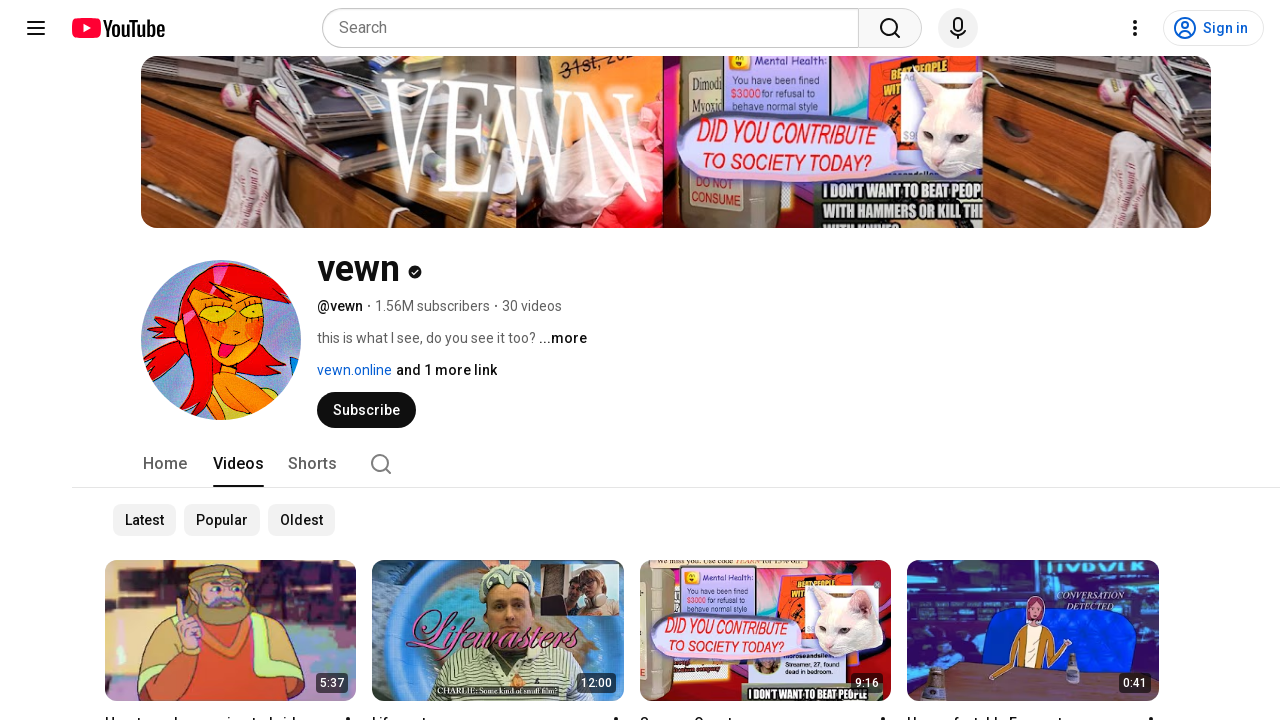

Scrolled down by 537 pixels
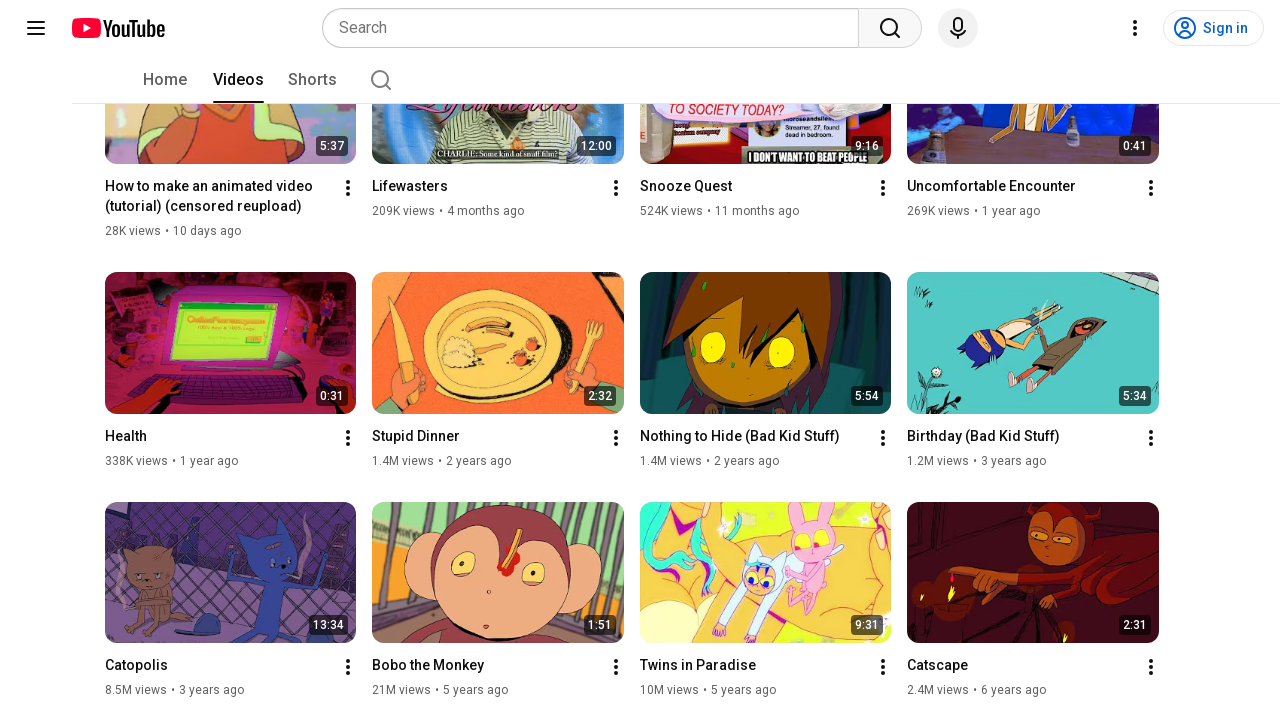

Waited 0.50 seconds for content to load
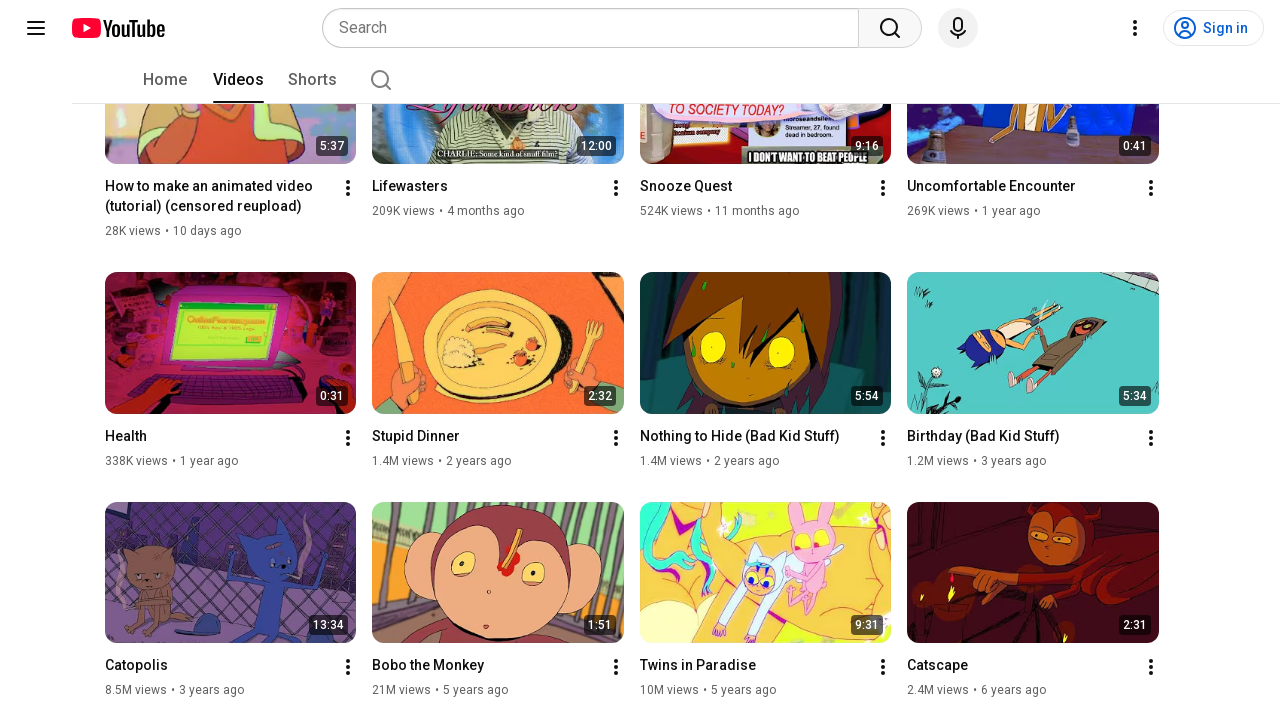

Checked current scroll position: 537px
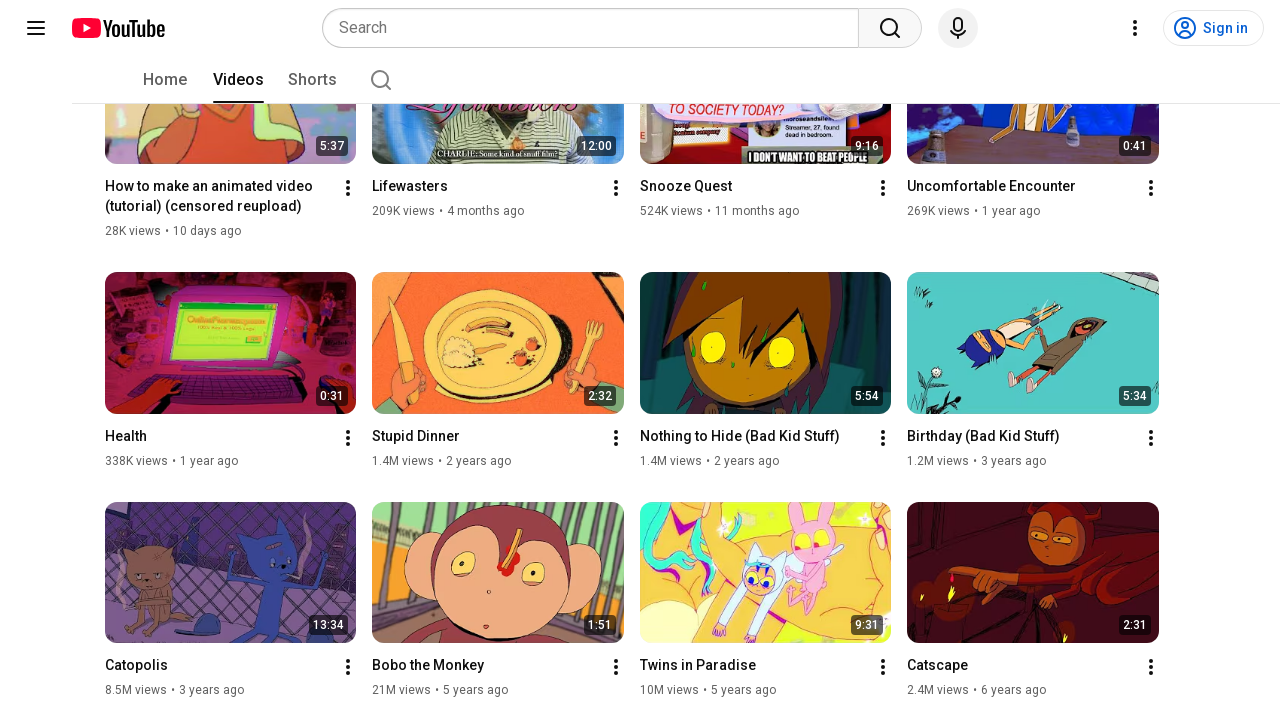

Scrolled down by 524 pixels
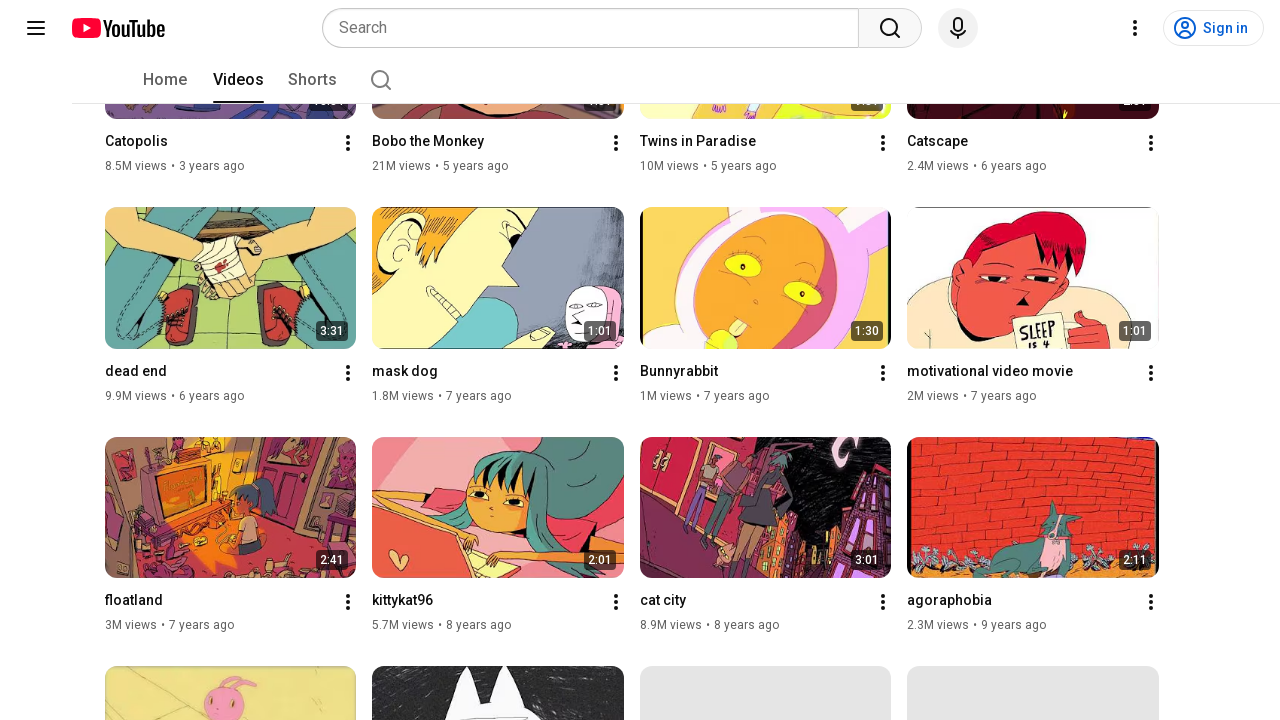

Waited 1.03 seconds for content to load
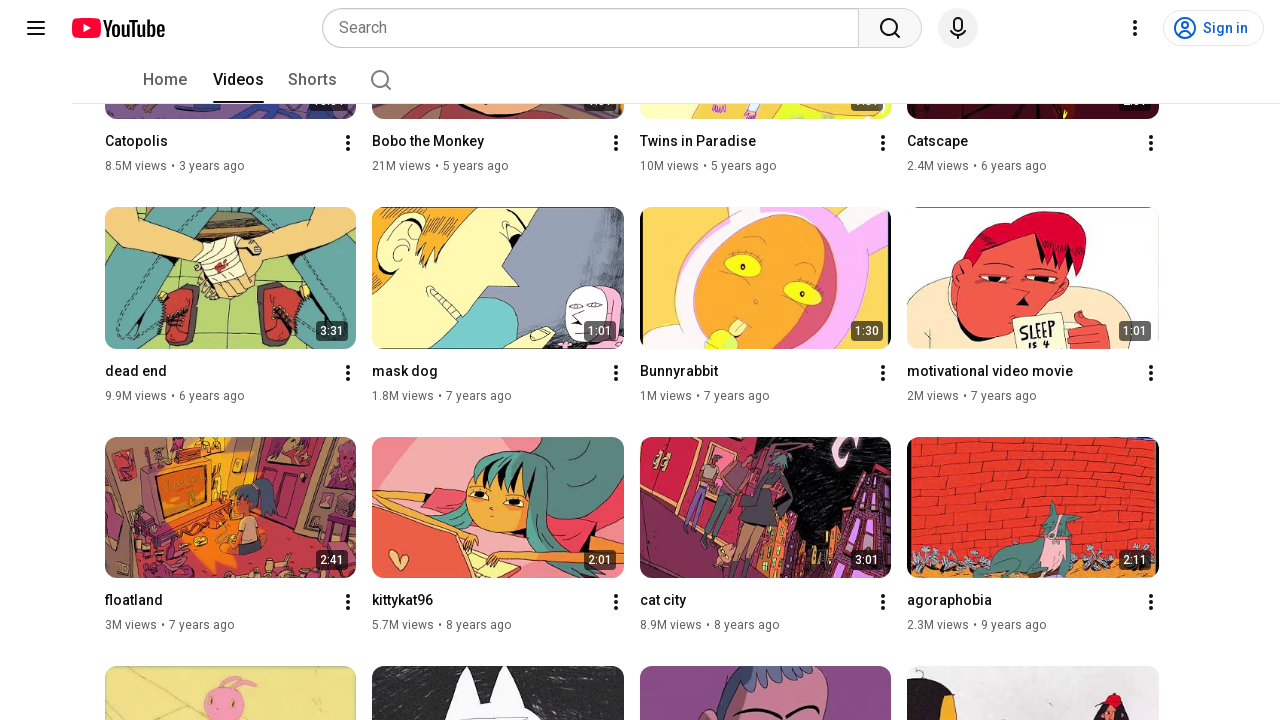

Checked current scroll position: 1061px
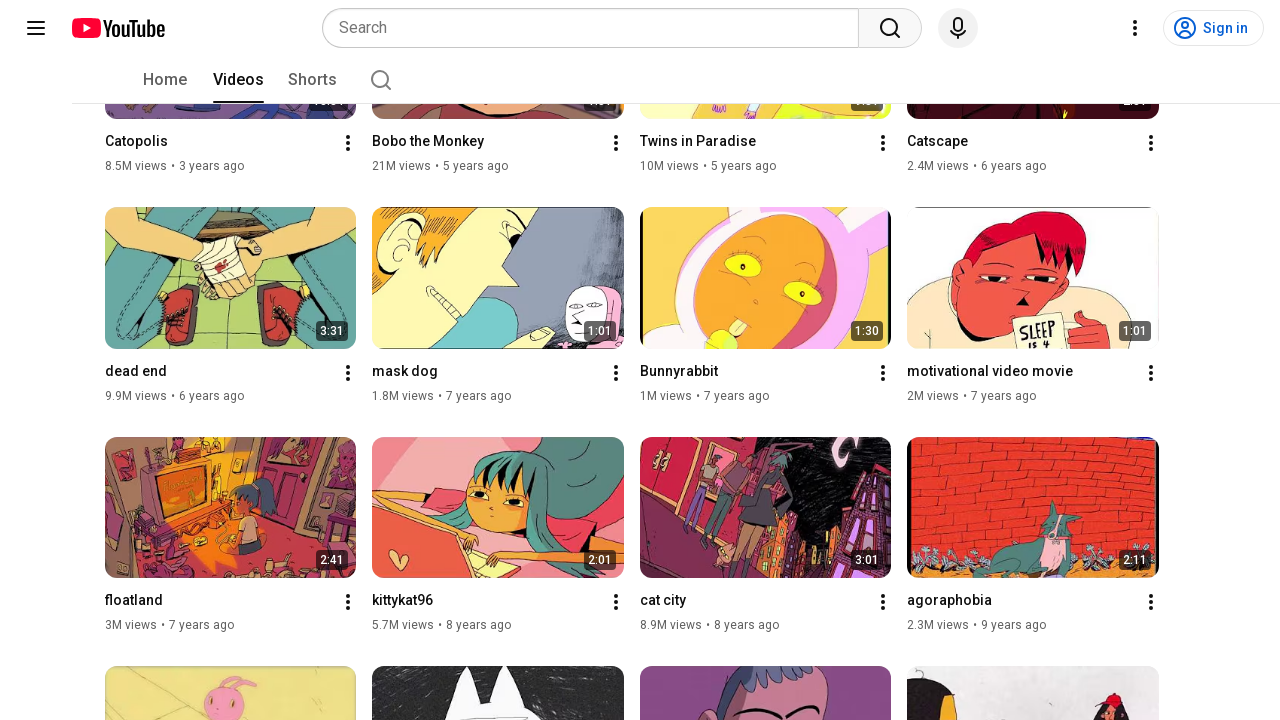

Scrolled down by 510 pixels
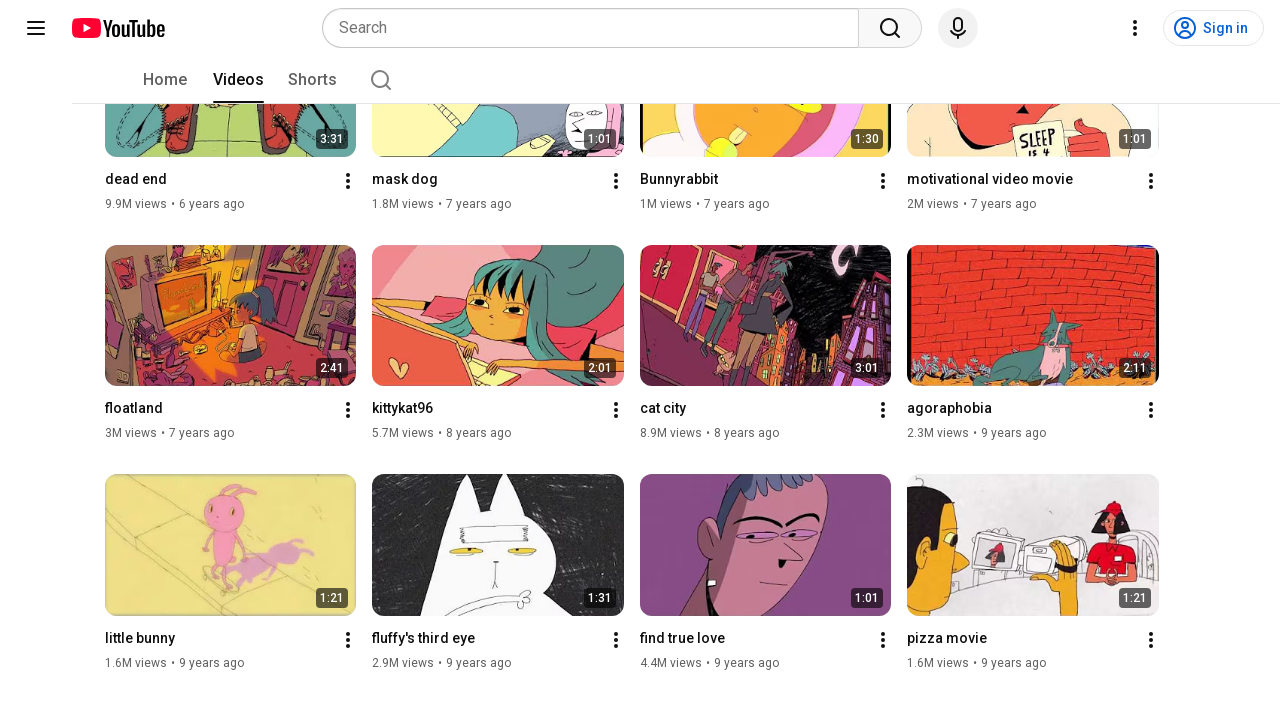

Waited 1.38 seconds for content to load
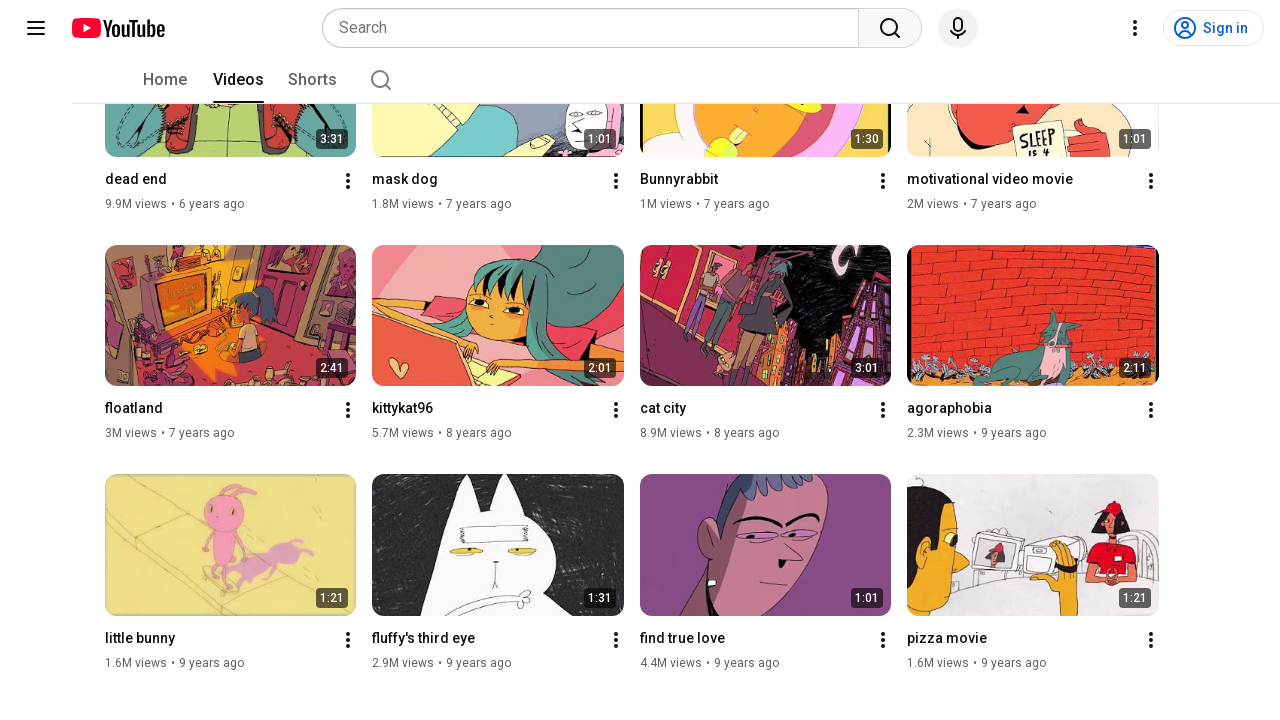

Checked current scroll position: 1253px
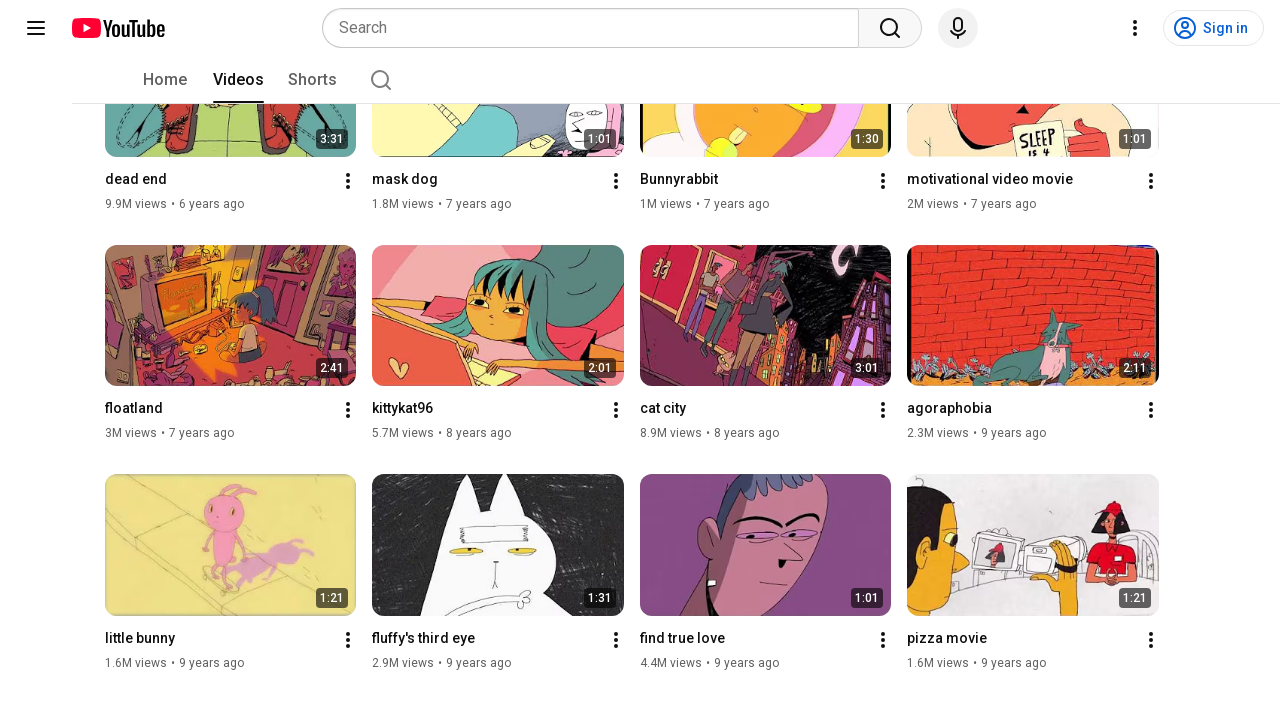

Scrolled down by 550 pixels
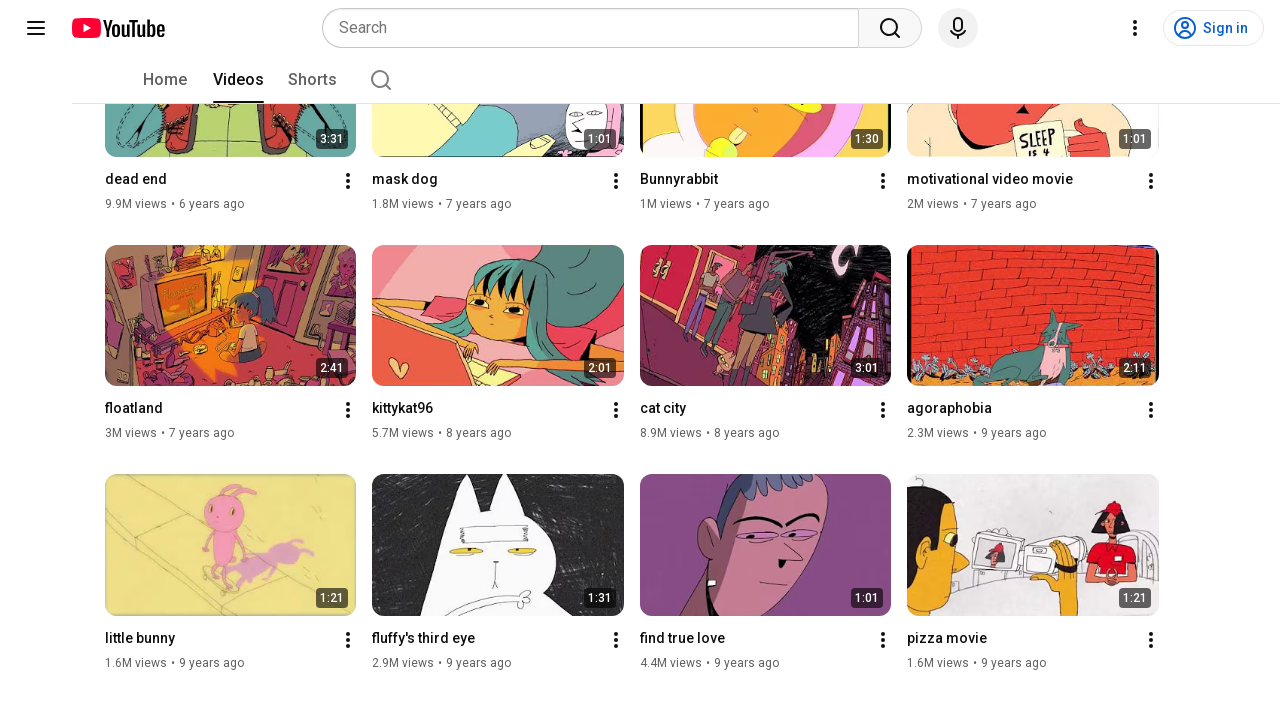

Waited 0.80 seconds for content to load
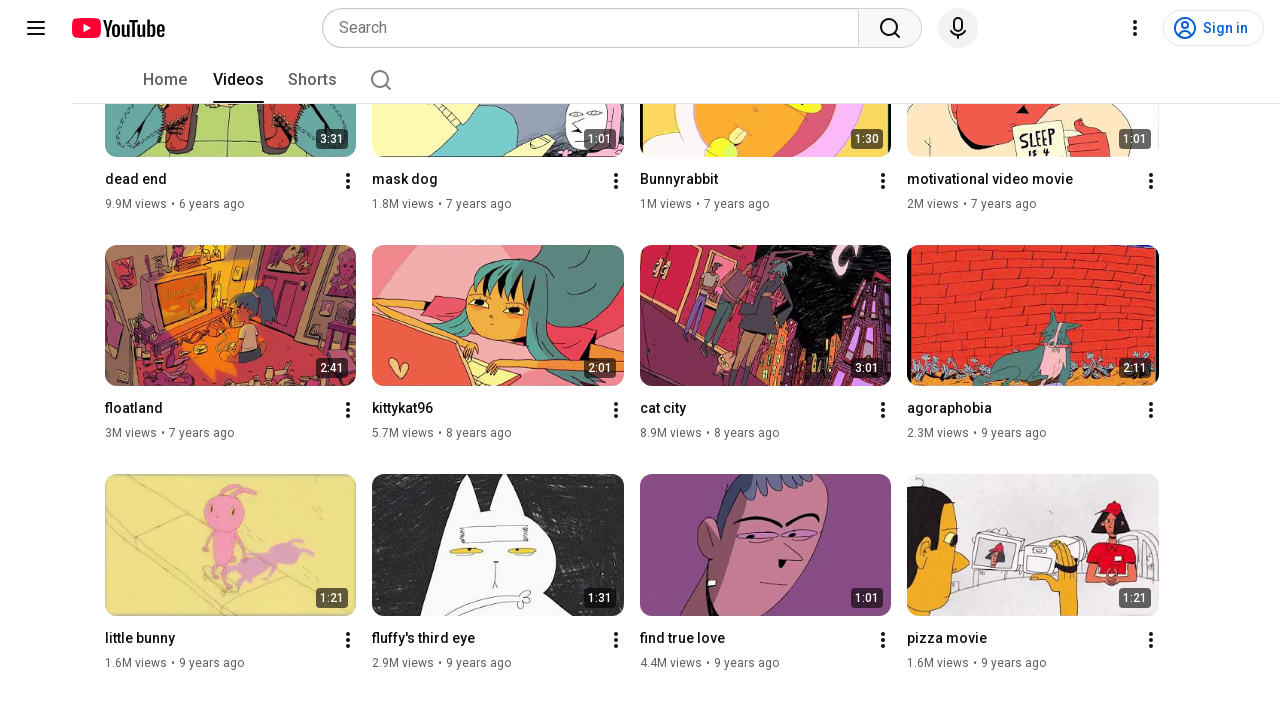

Checked current scroll position: 1253px
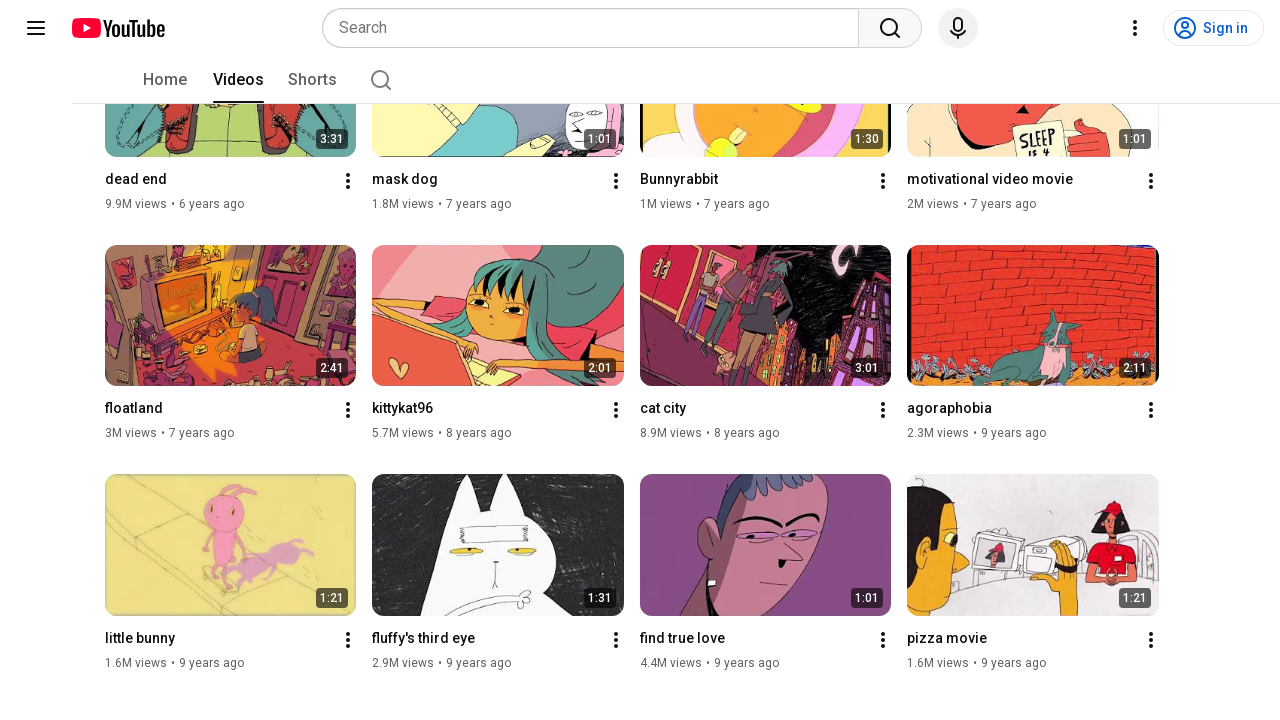

Scrolled down by 550 pixels
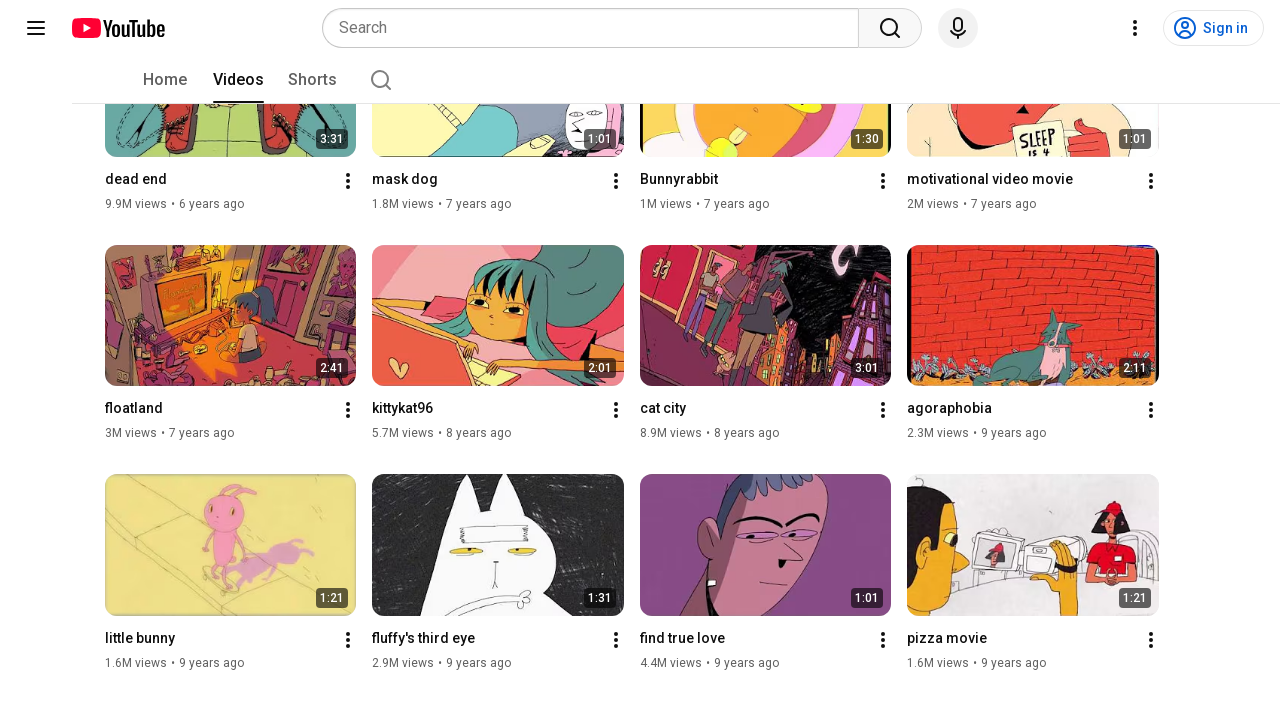

Waited 0.50 seconds for content to load
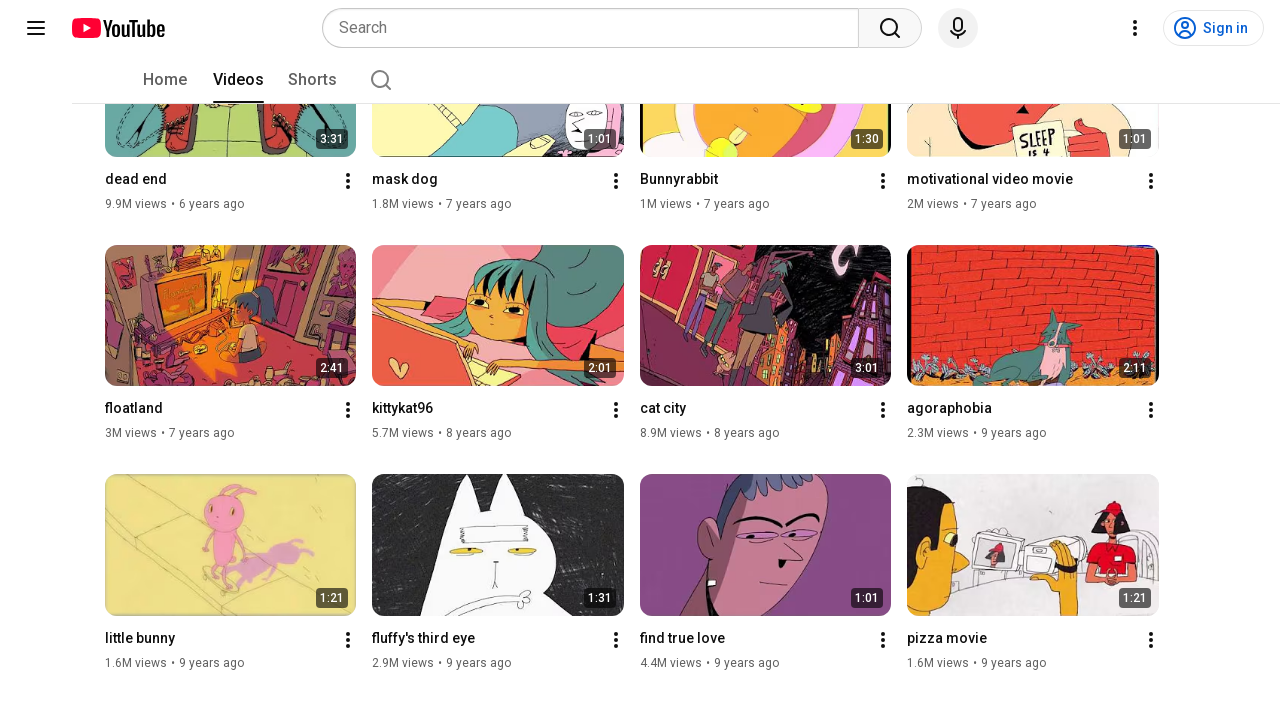

Checked current scroll position: 1253px
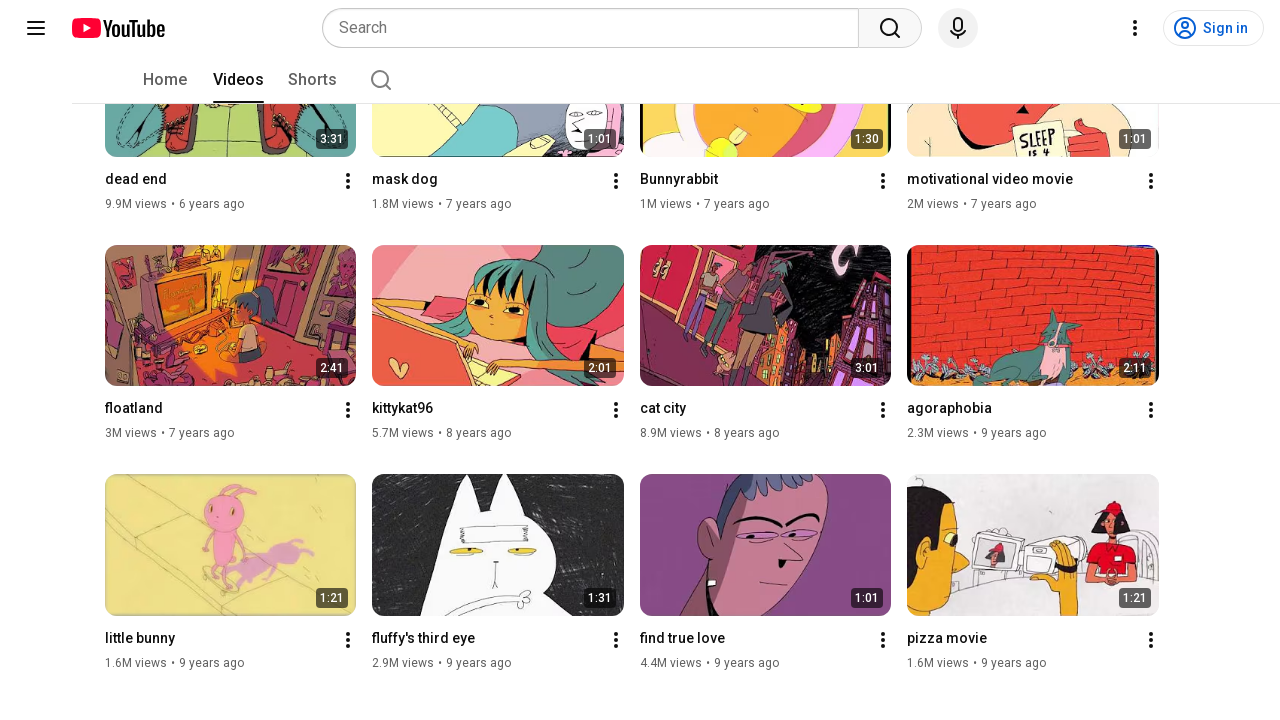

Scrolled down by 507 pixels
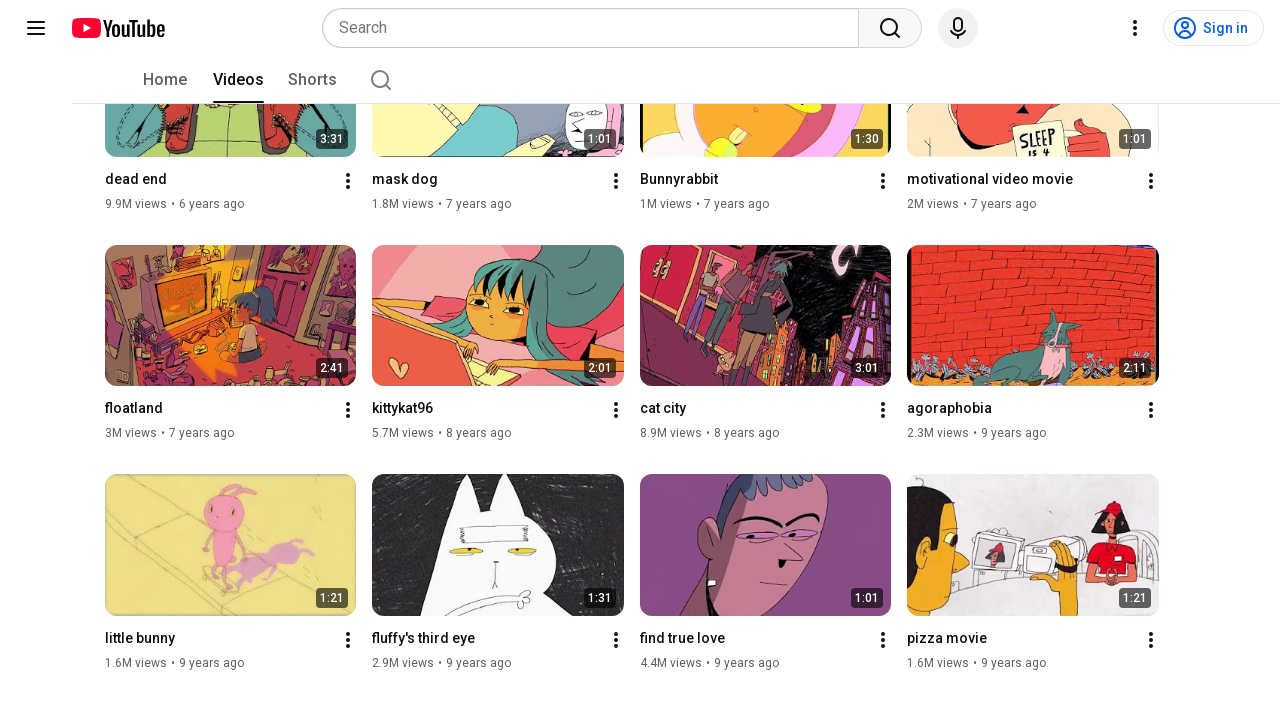

Waited 1.22 seconds for content to load
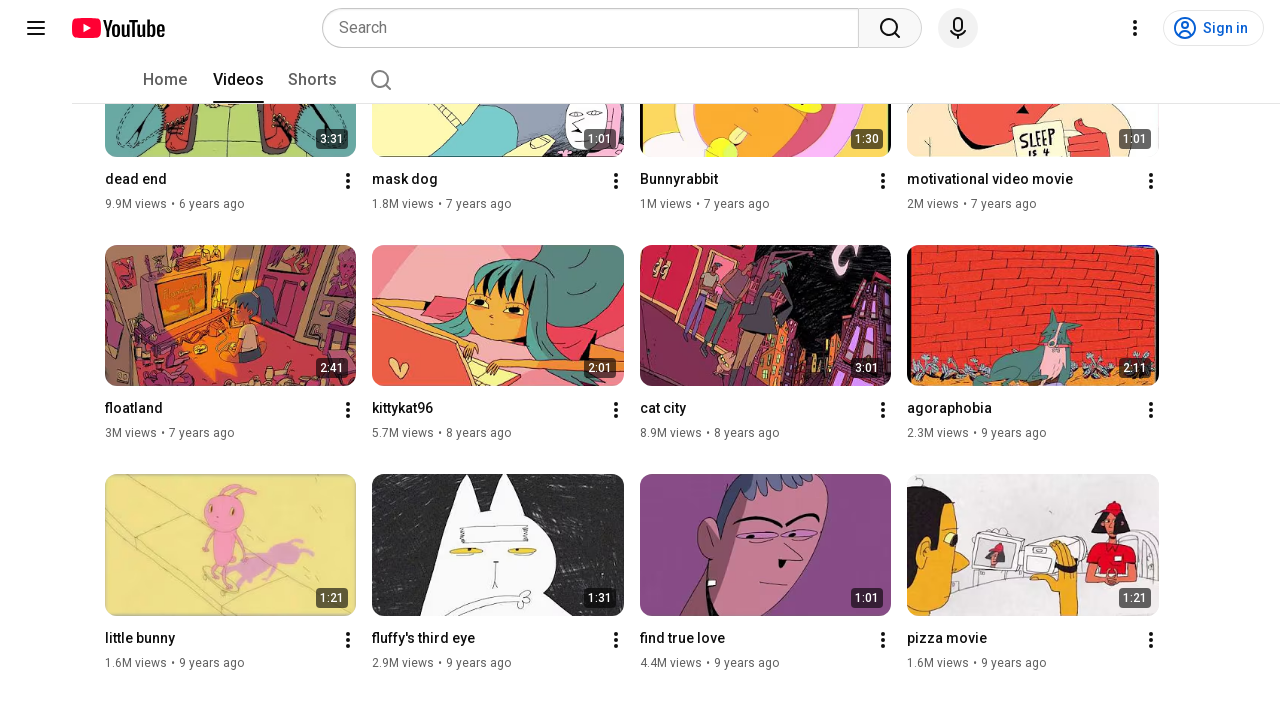

Checked current scroll position: 1253px
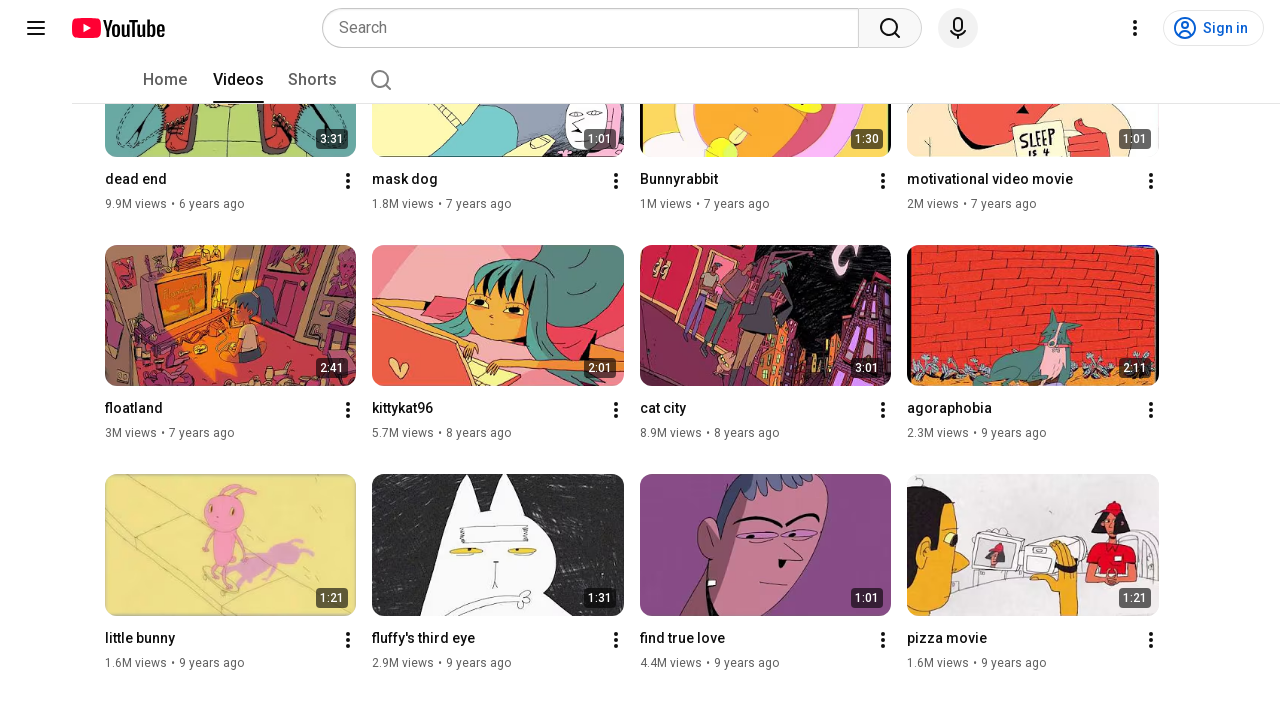

Reached end of page, stopping infinite scroll test
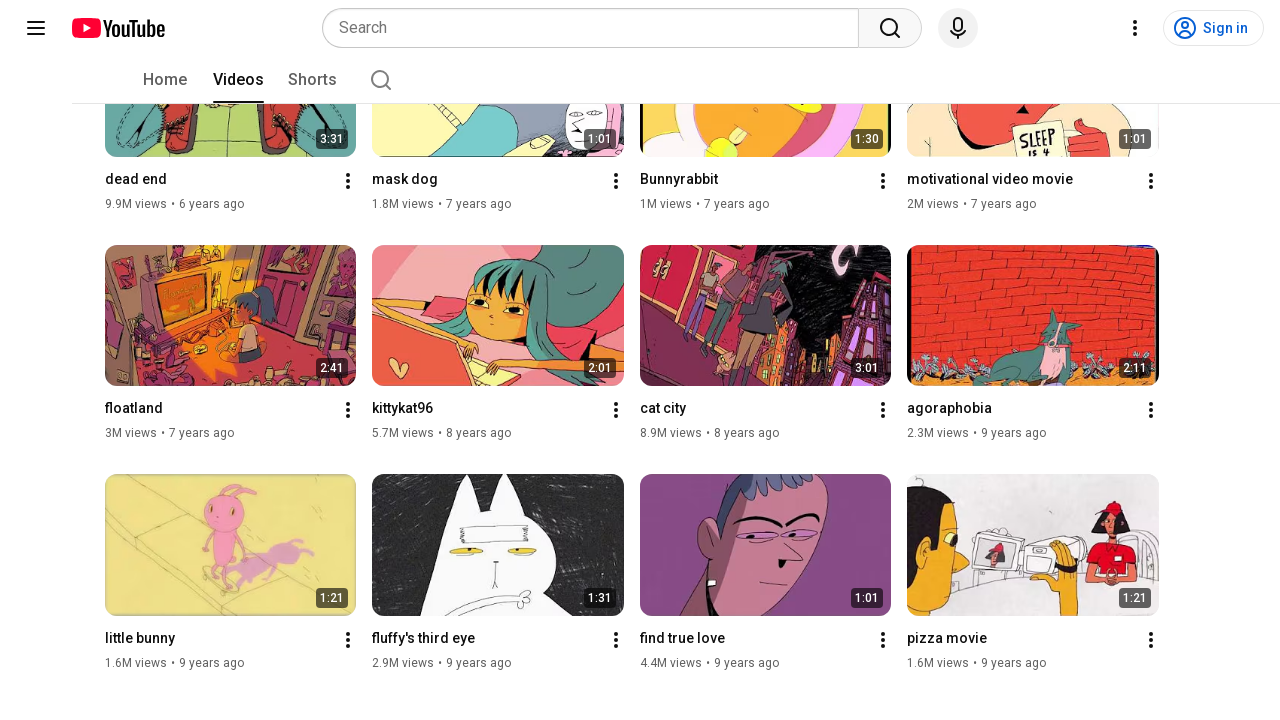

Verified video elements are present after scrolling
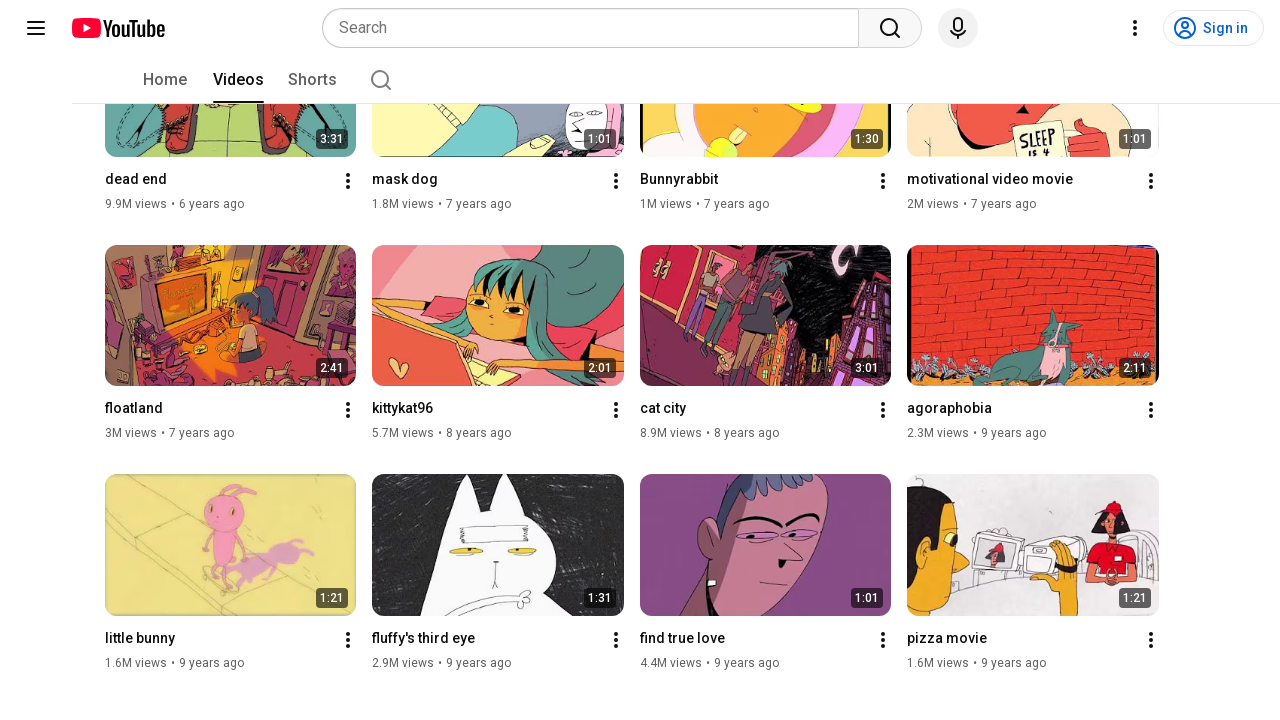

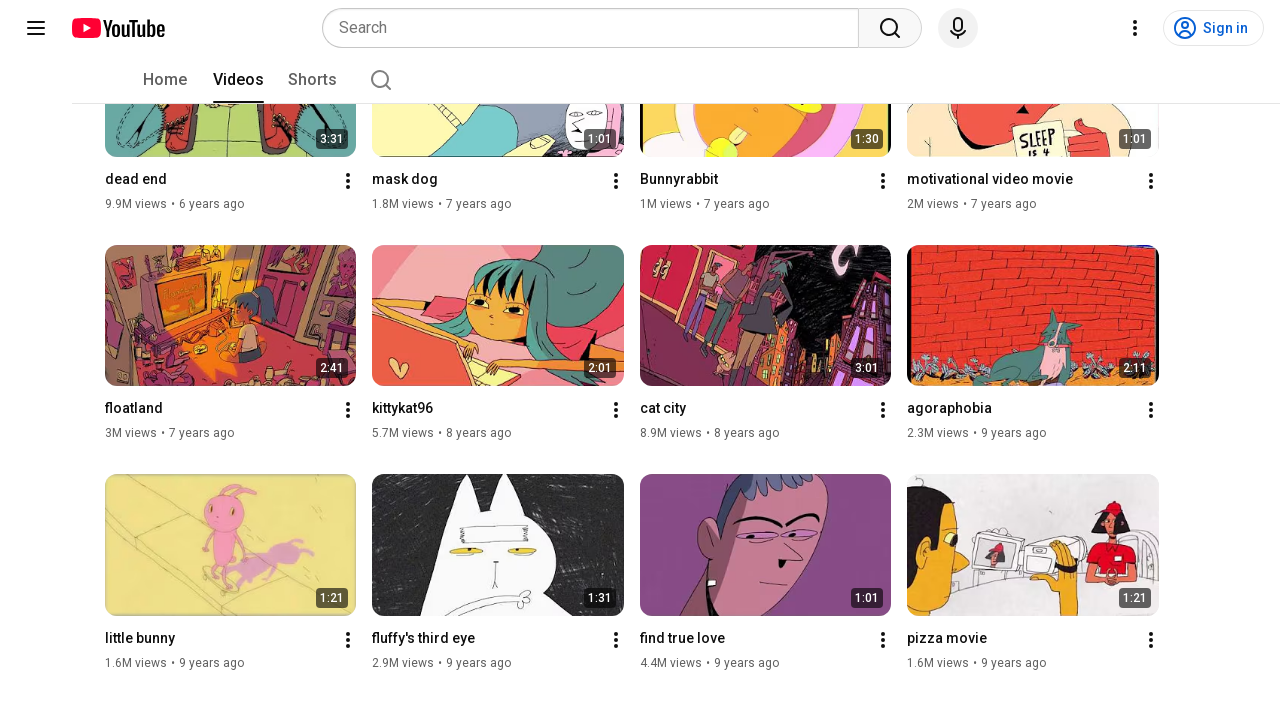